Navigates to nopCommerce demo store homepage and verifies the page title

Starting URL: https://demo.nopcommerce.com/

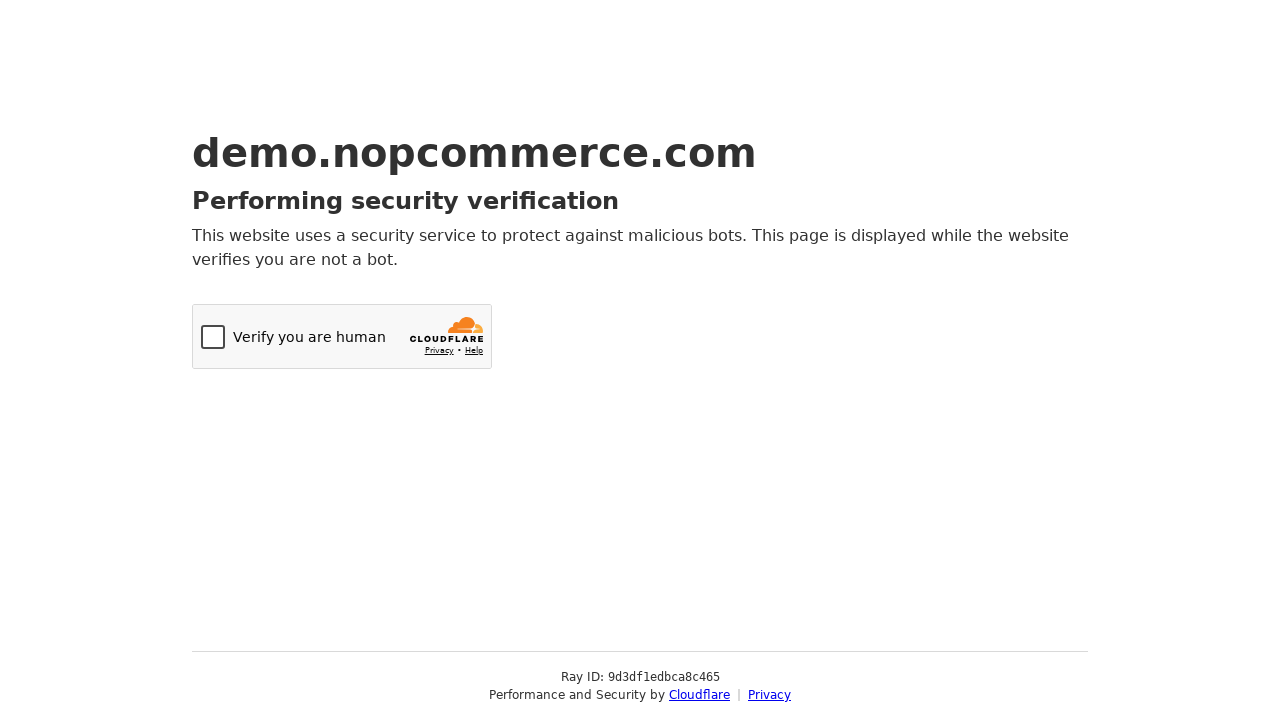

Set viewport size to 1920x1080
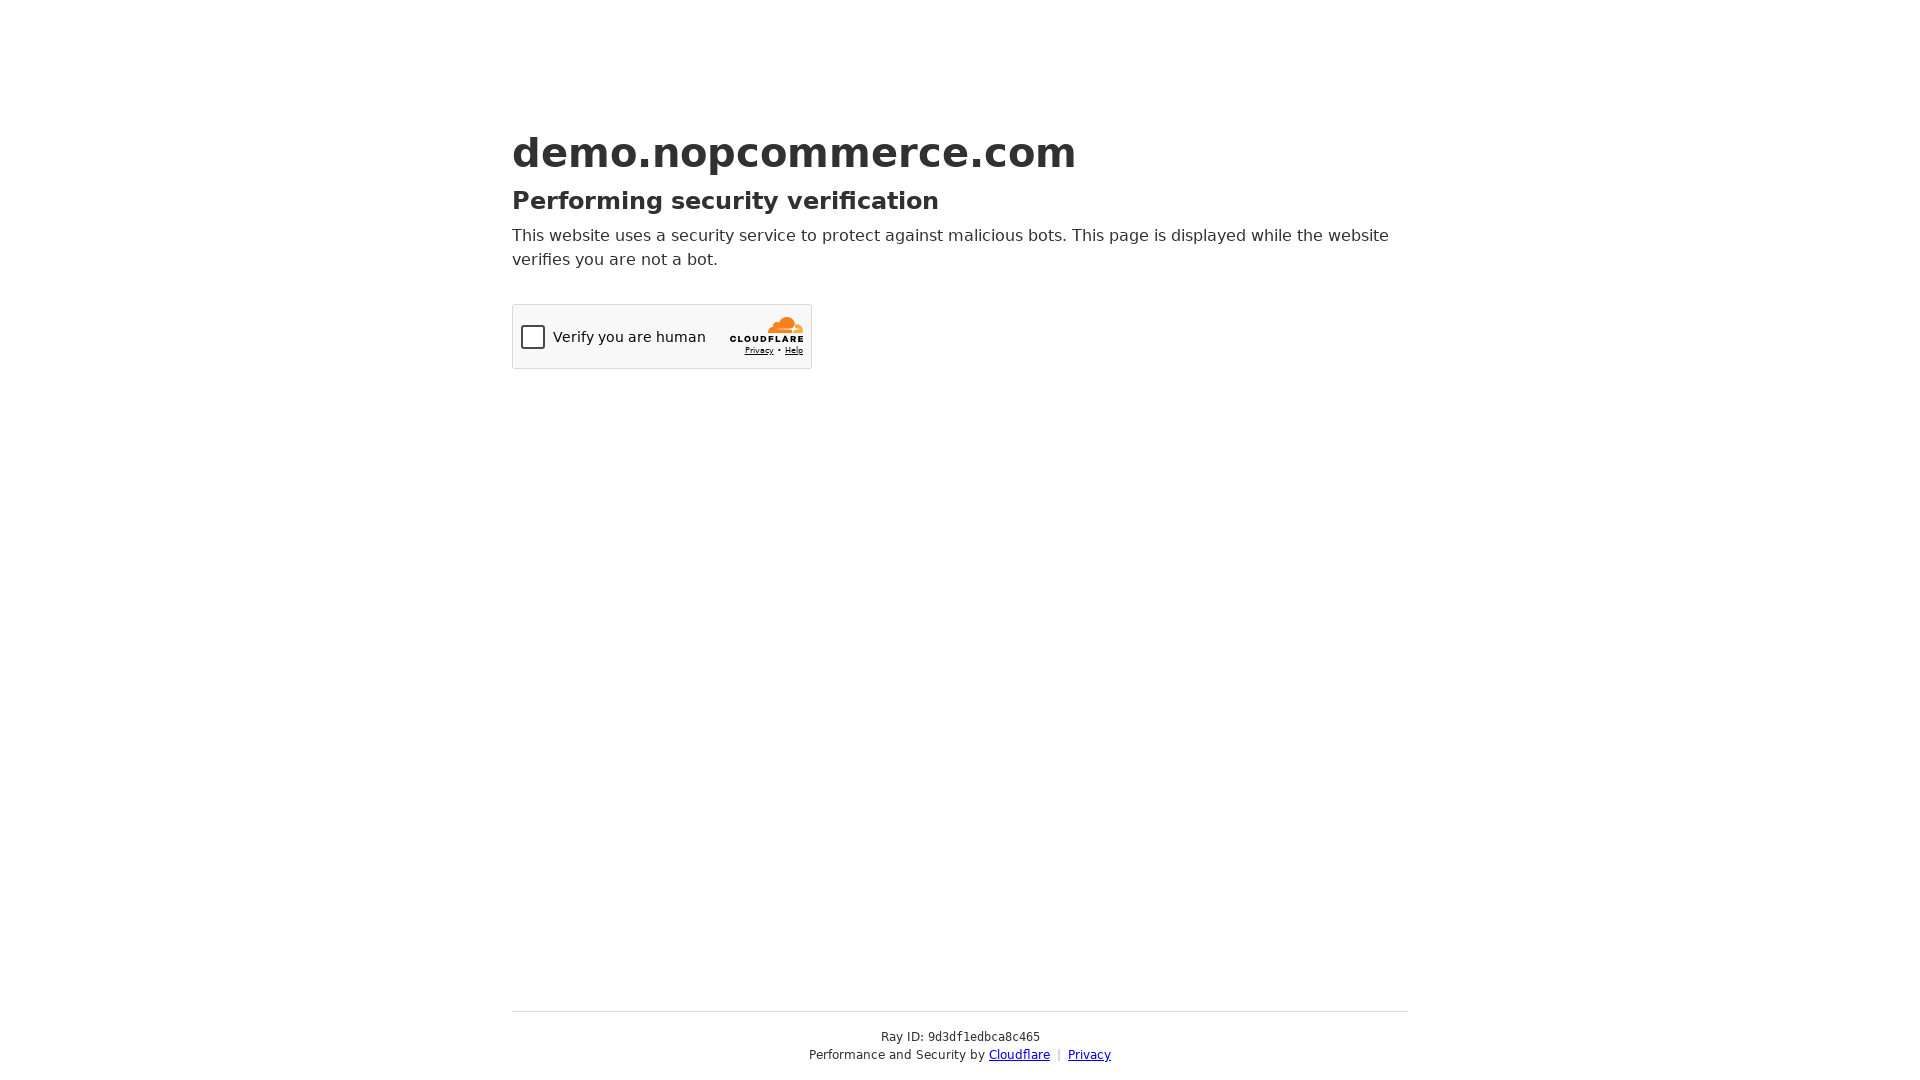

Retrieved page title
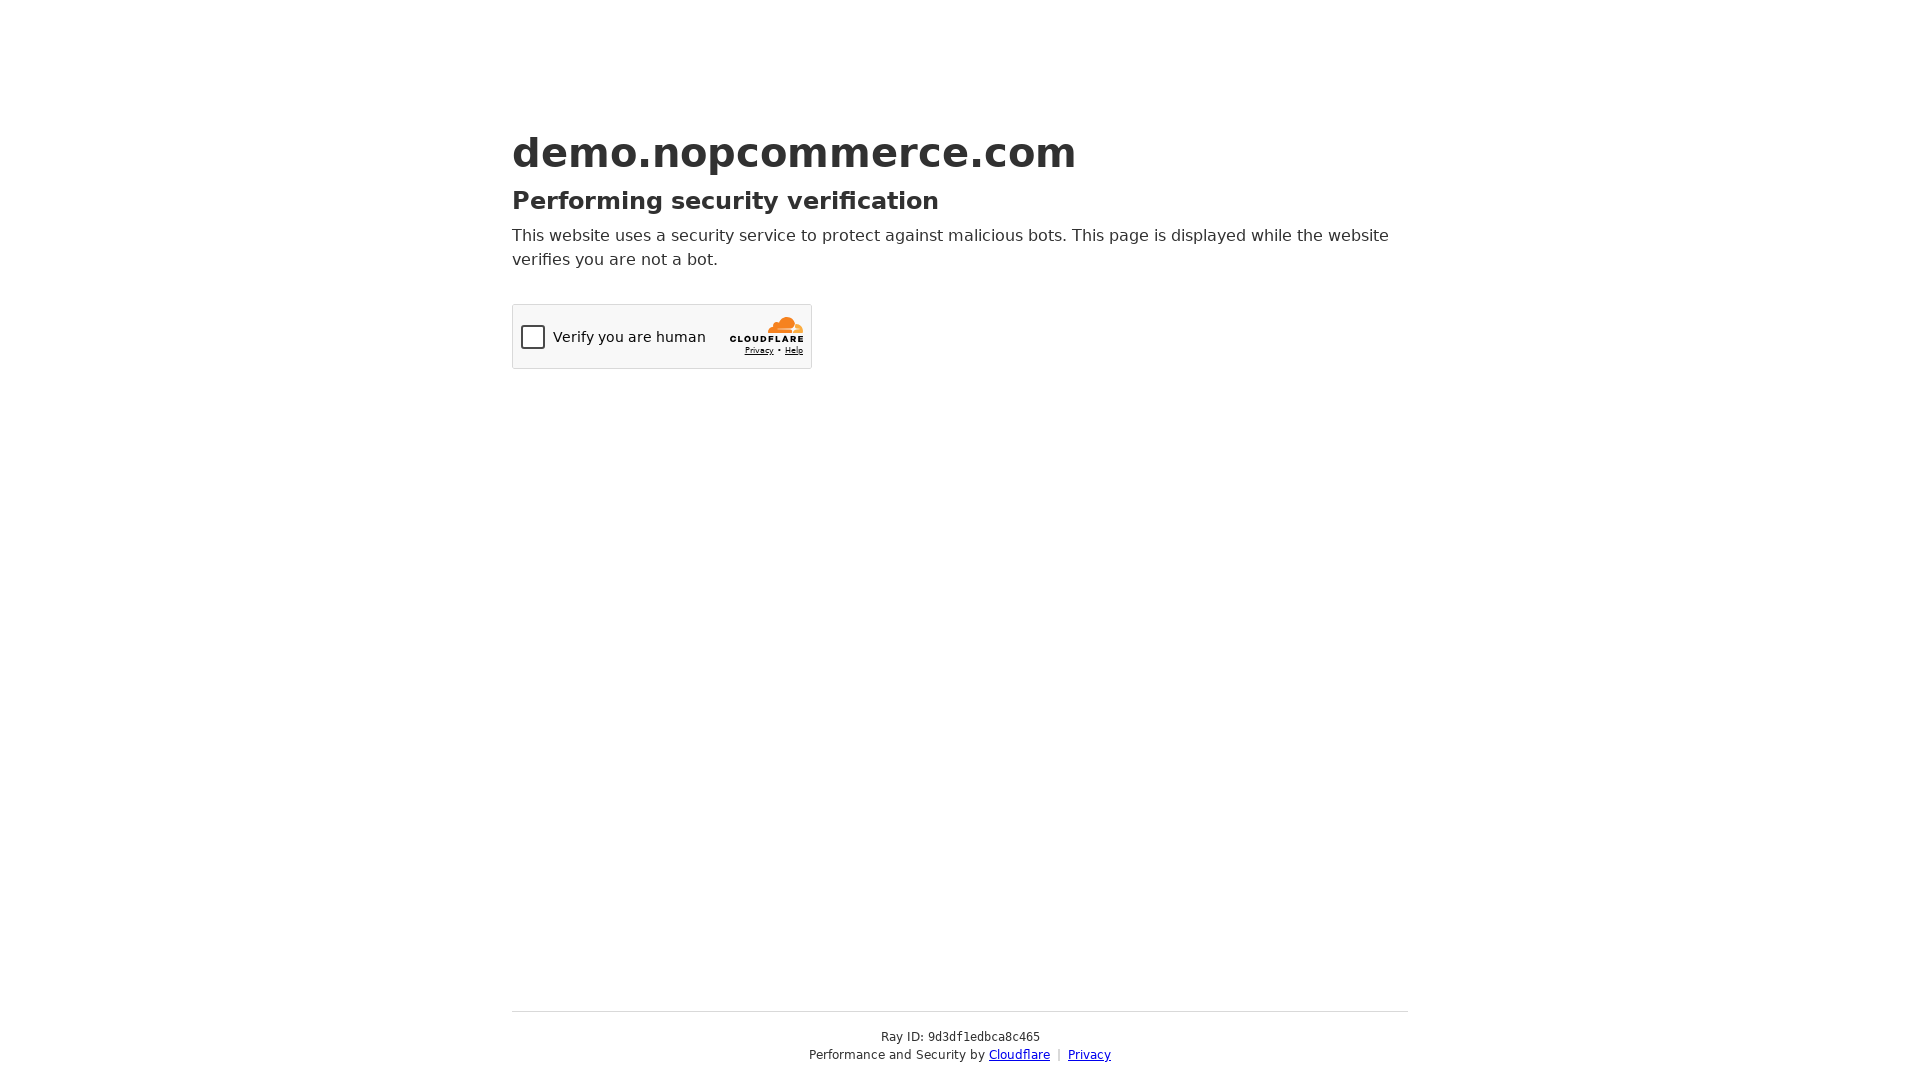

Page title validation failed - title is incorrect
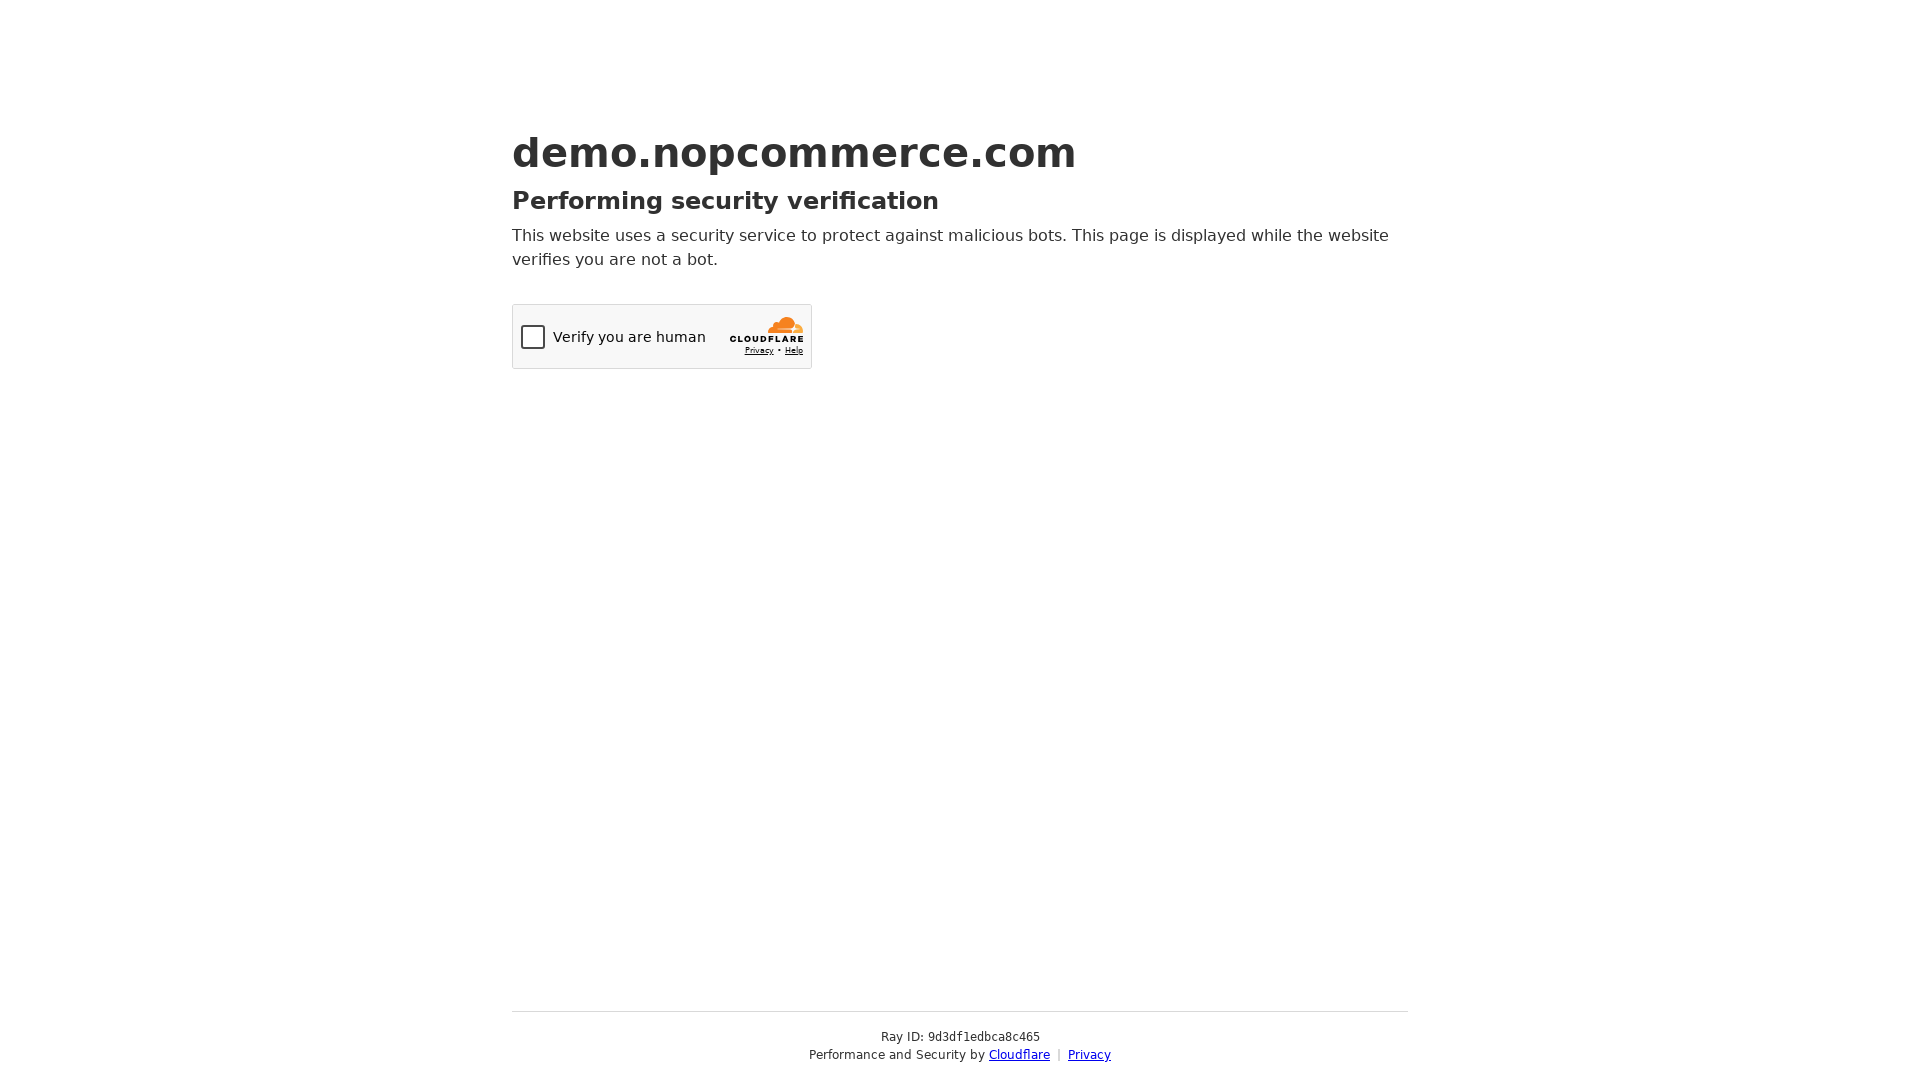

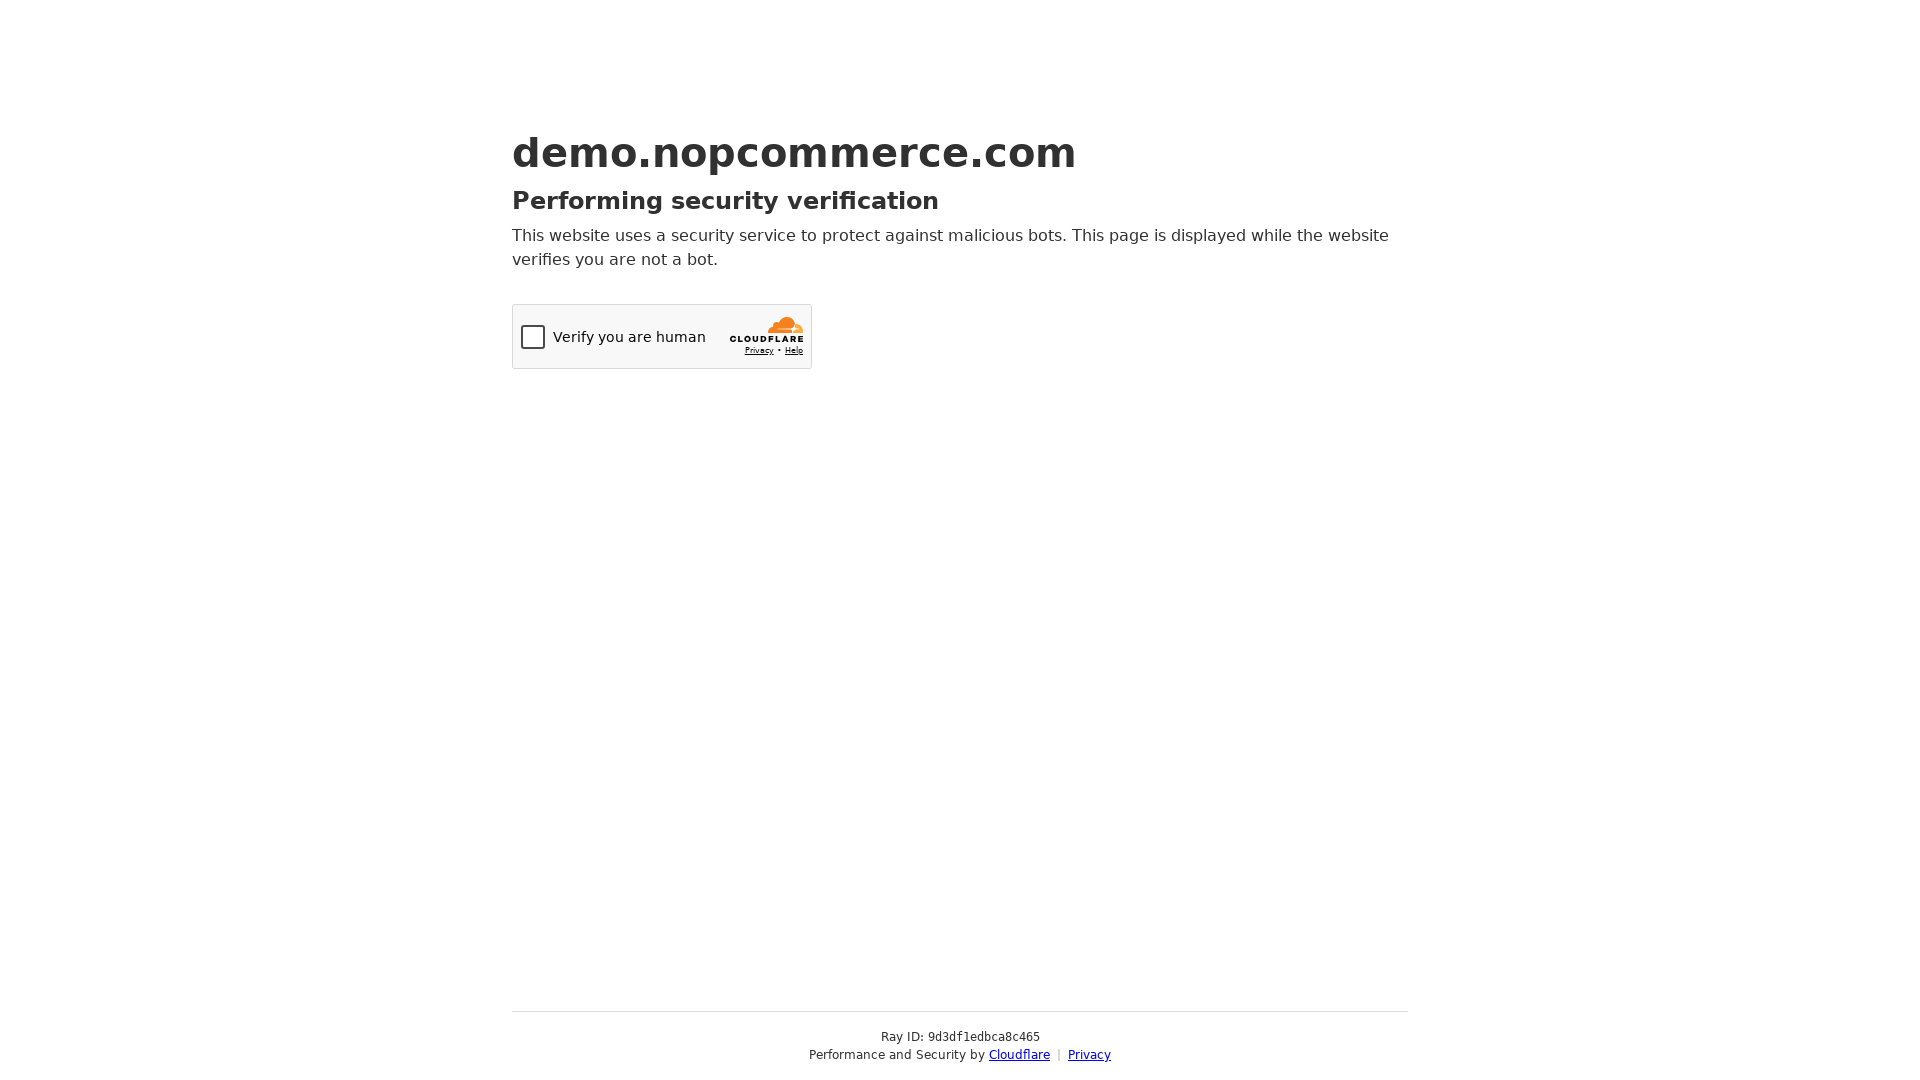